Tests various mouse click actions including simple click, double click, and right click on different buttons

Starting URL: https://demoqa.com/buttons

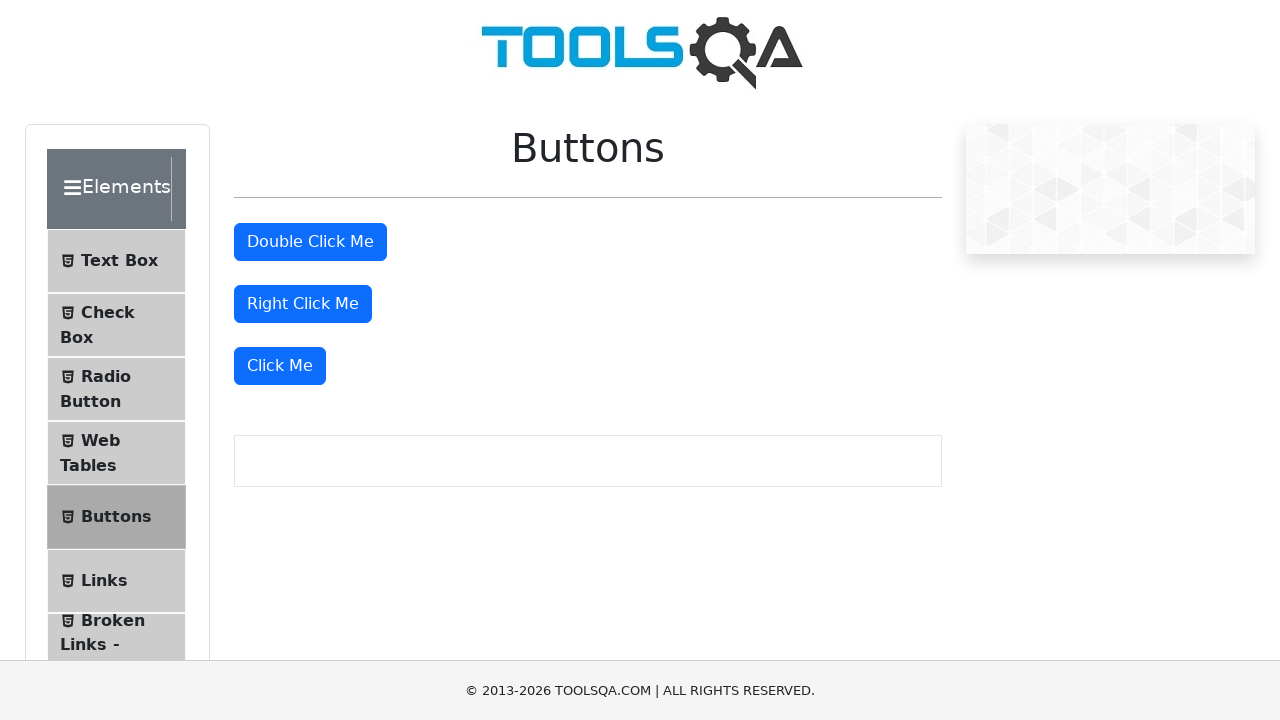

Page loaded with domcontentloaded state
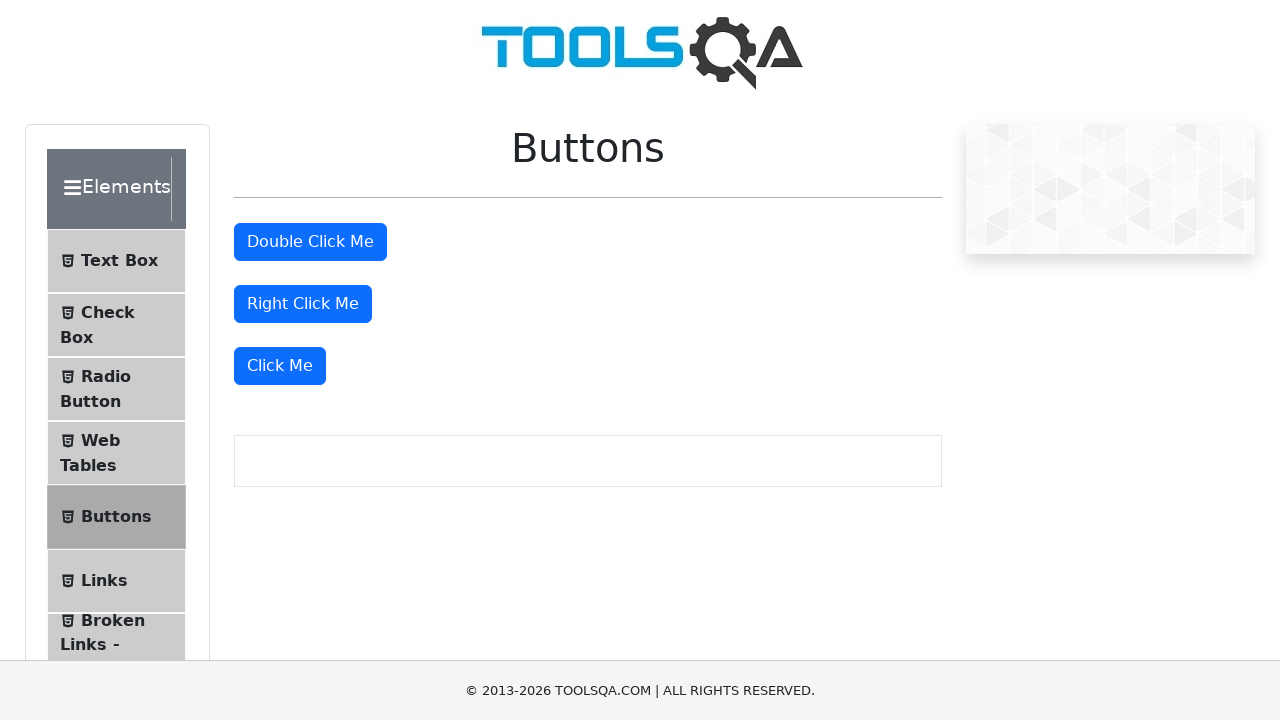

Located 'Click Me' button
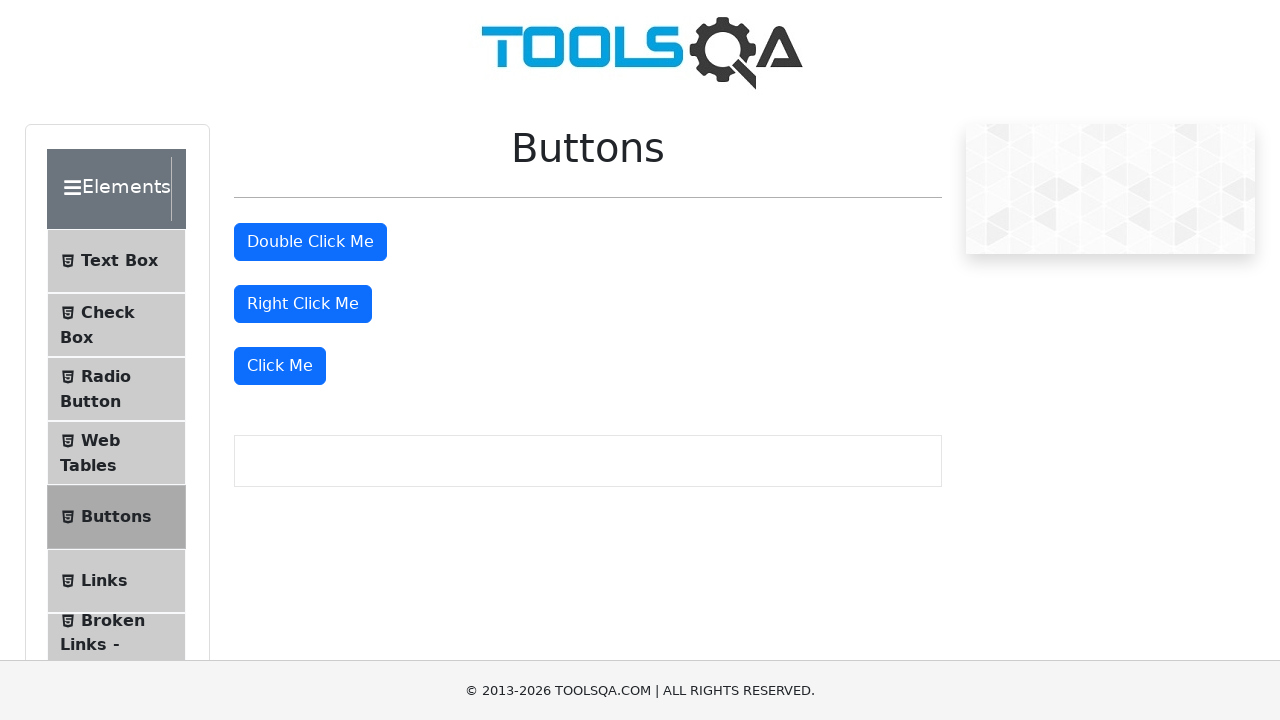

Performed simple click on 'Click Me' button at (280, 366) on internal:role=button[name="Click Me"s]
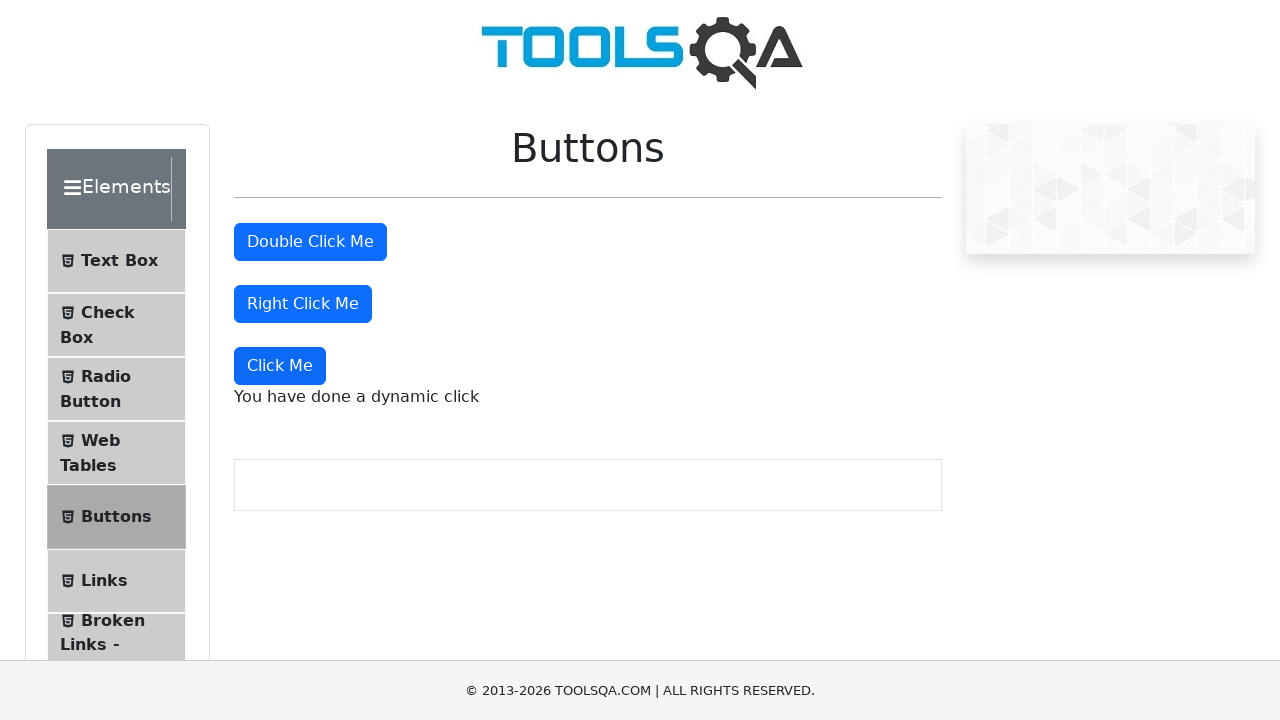

Simple click message appeared on page
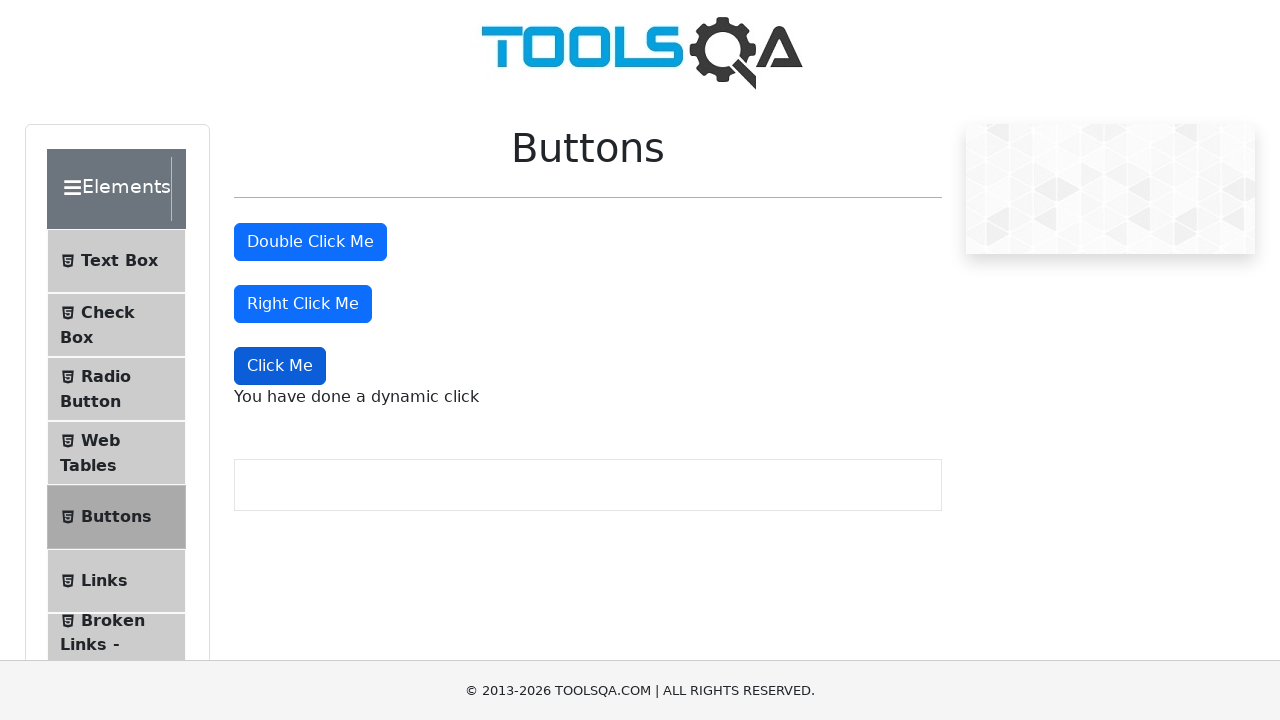

Located double click button
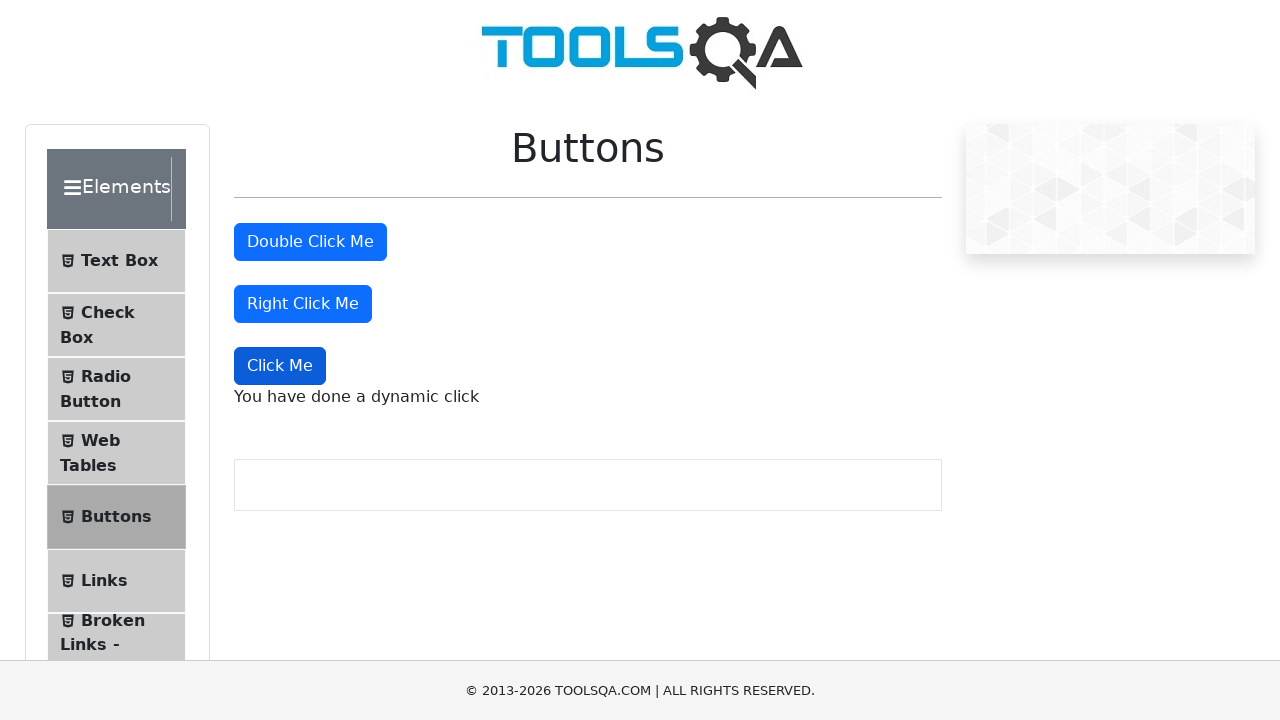

Performed double click on button at (310, 242) on #doubleClickBtn
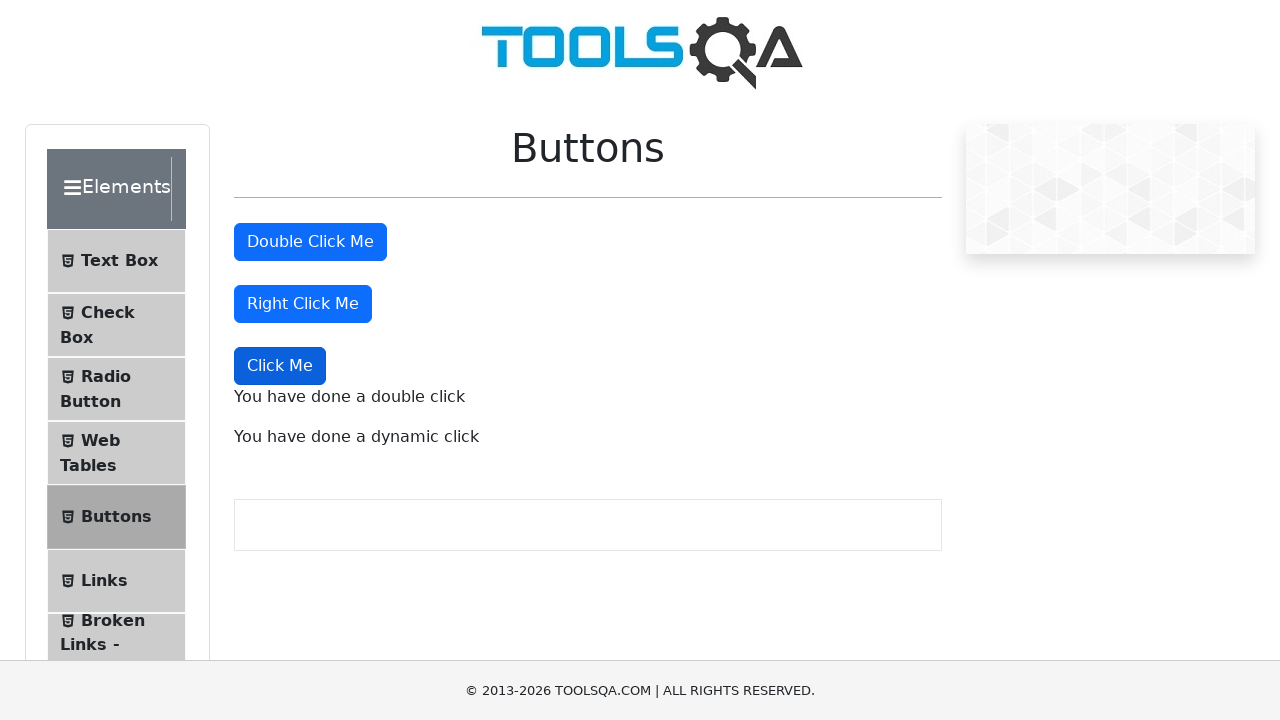

Double click message appeared on page
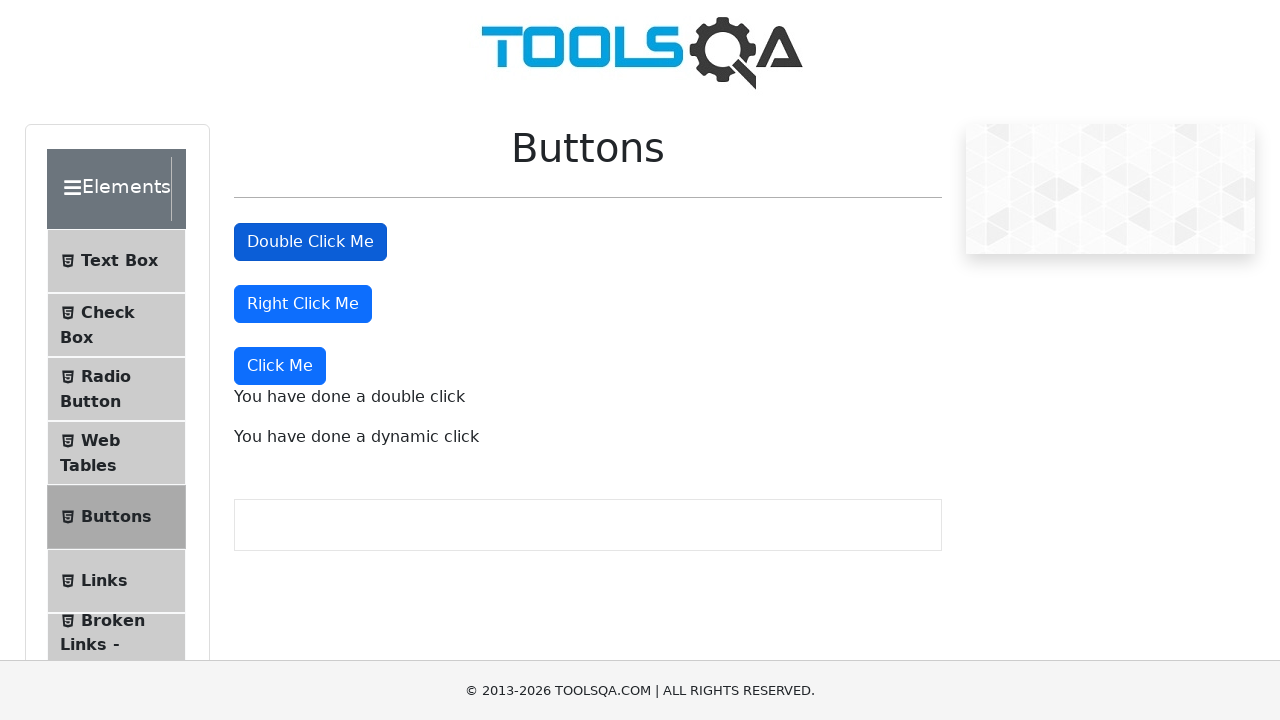

Located right click button
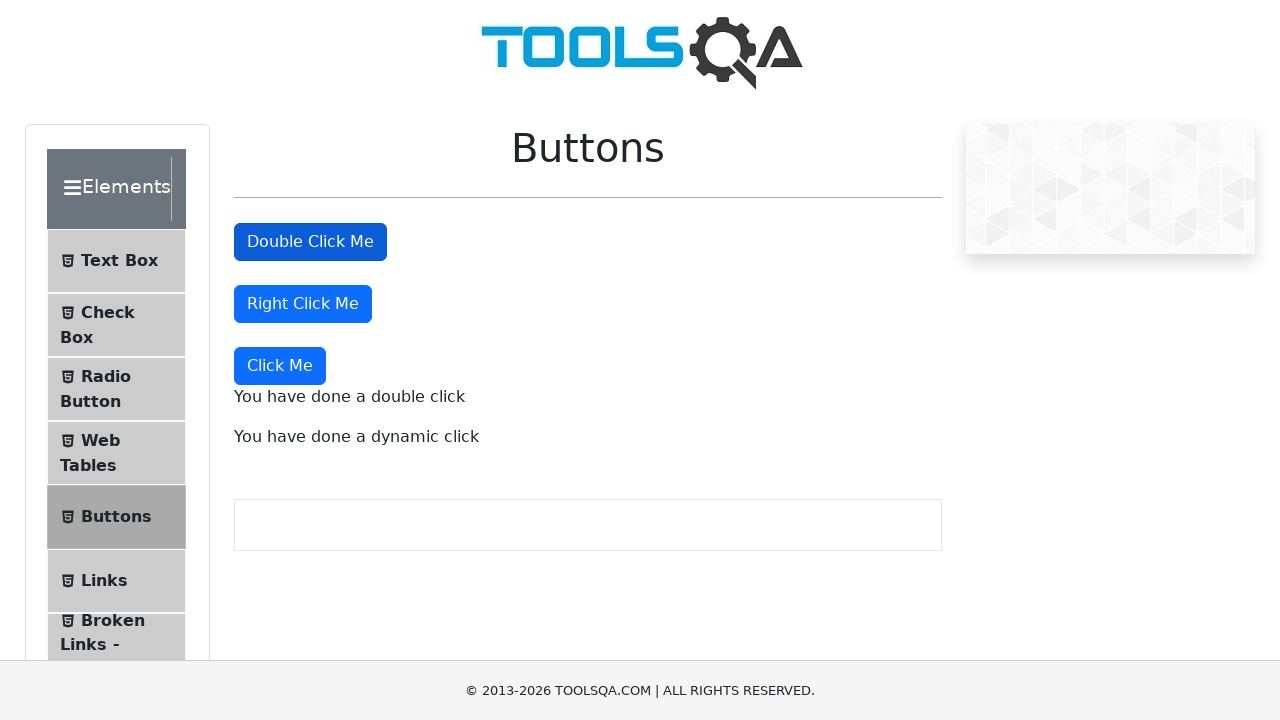

Performed right click on button at (303, 304) on #rightClickBtn
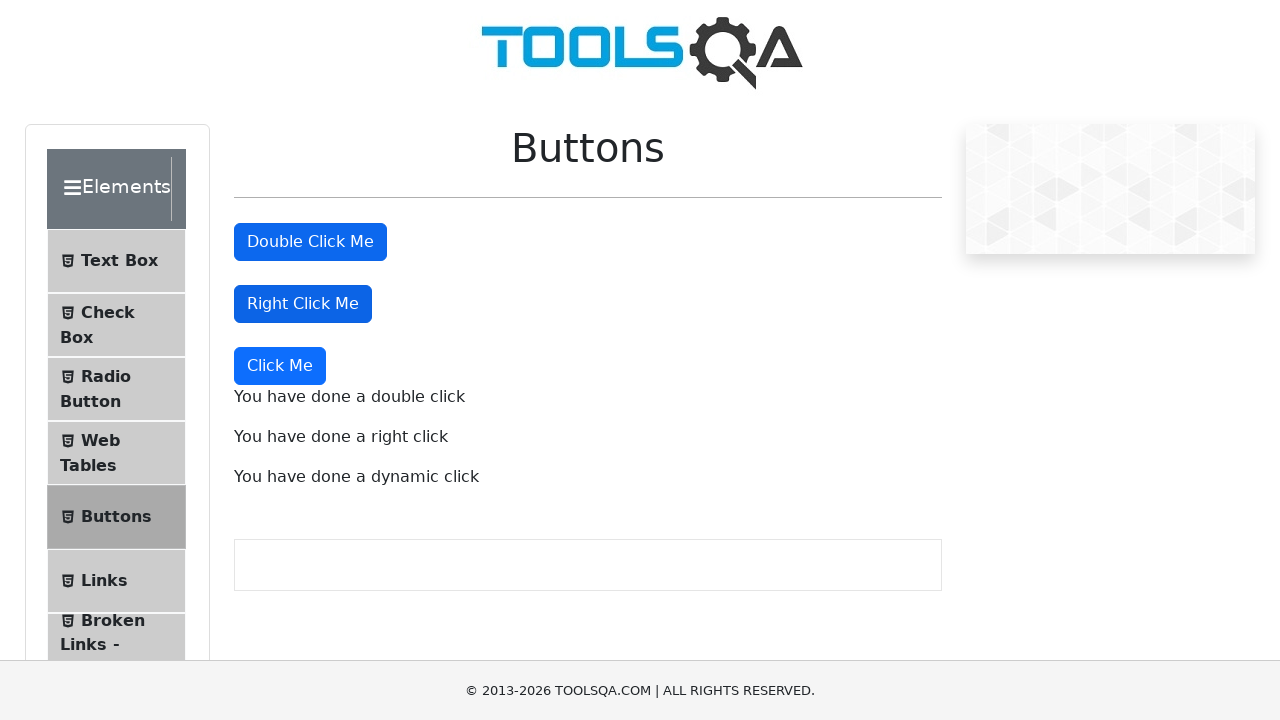

Right click message appeared on page
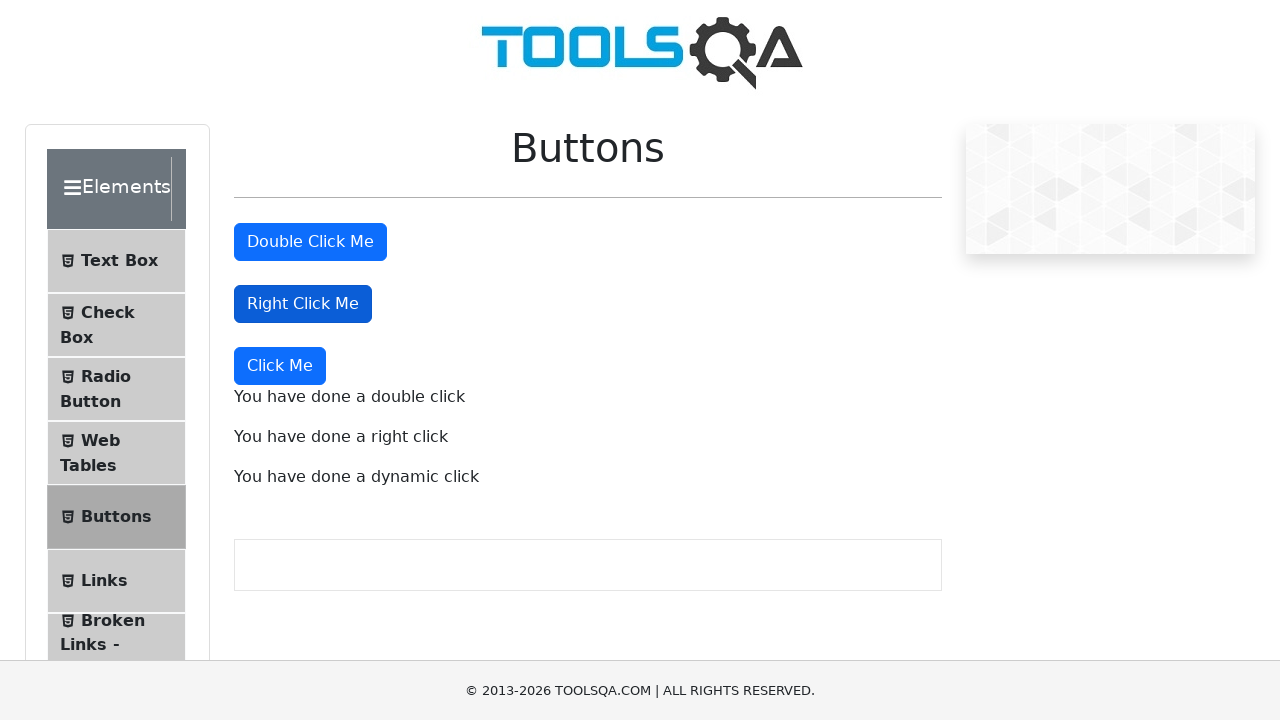

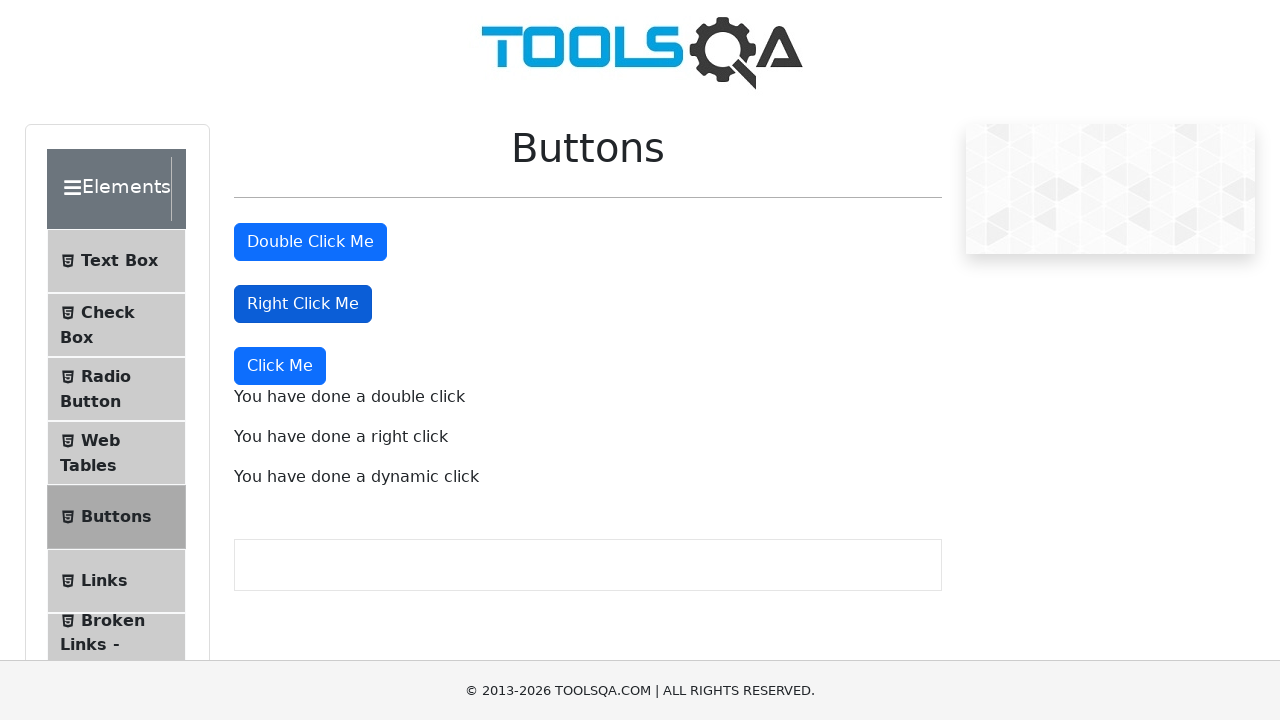